Tests the Text Box form by filling in name, email, current address, and permanent address fields, then submitting and verifying the output displays correctly

Starting URL: https://demoqa.com/

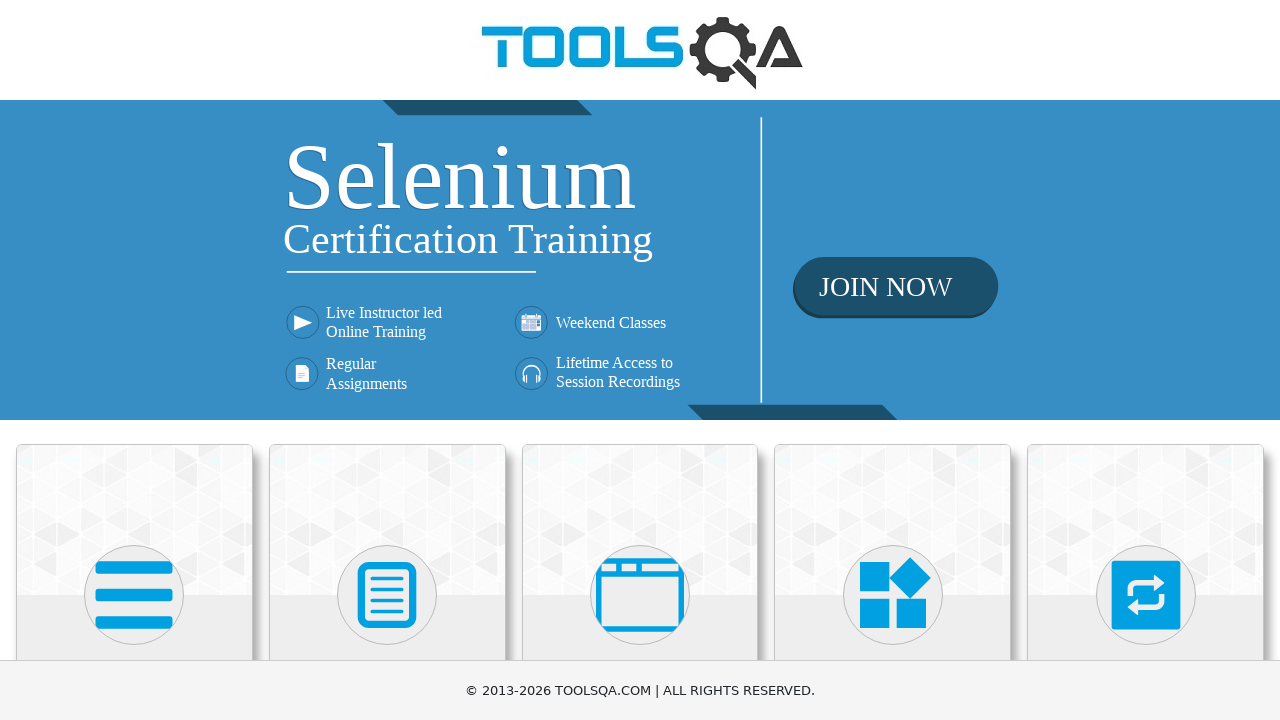

Clicked on Elements menu card at (134, 360) on text=Elements
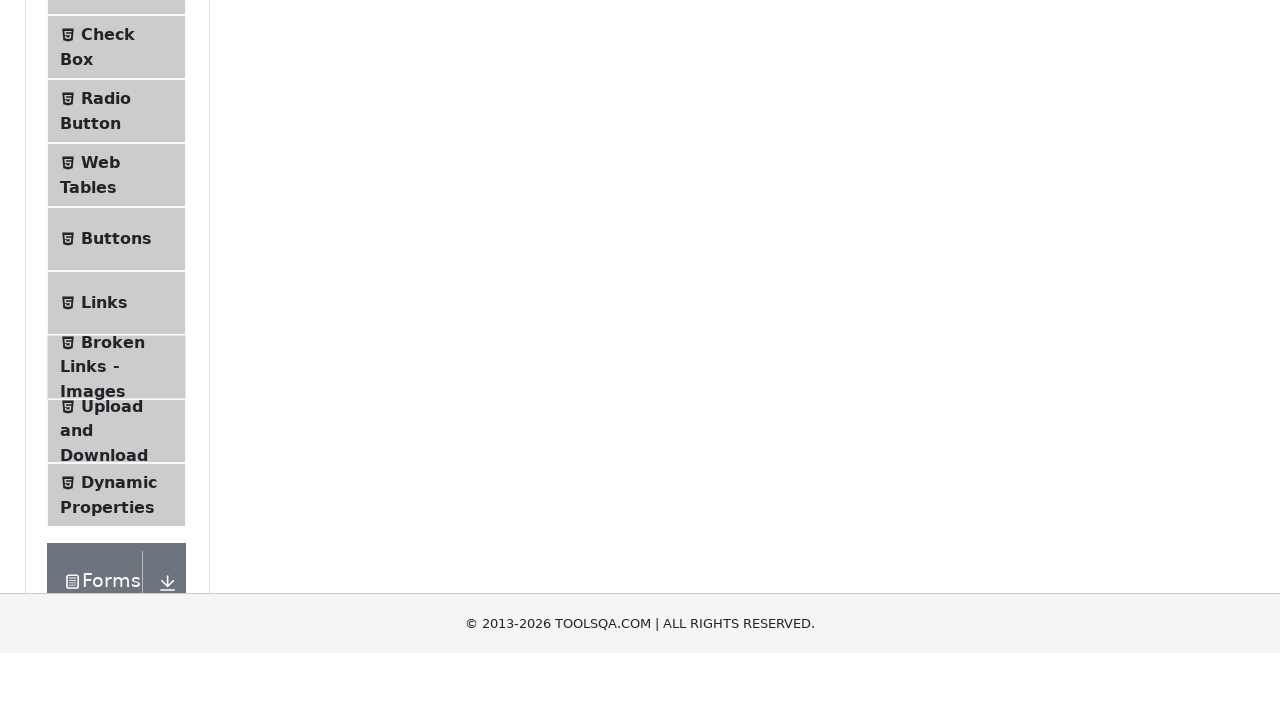

Clicked on Text Box in left menu at (119, 261) on text=Text Box
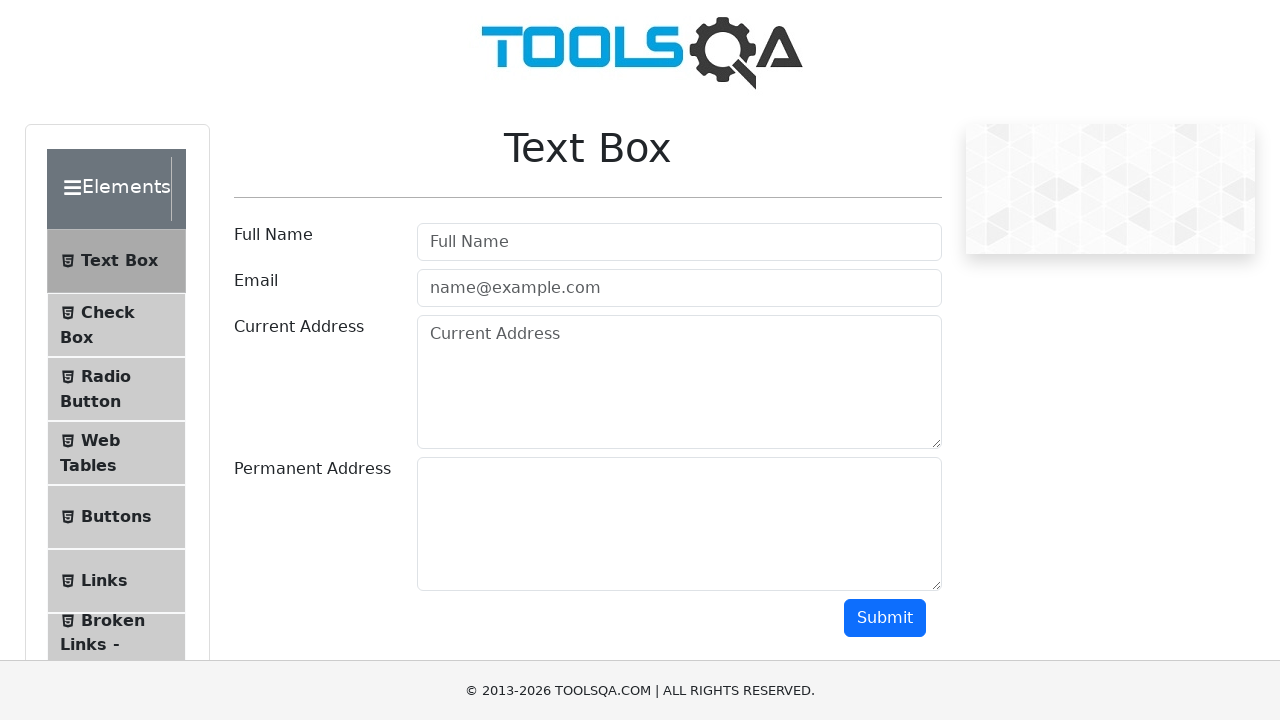

Text Box form loaded successfully
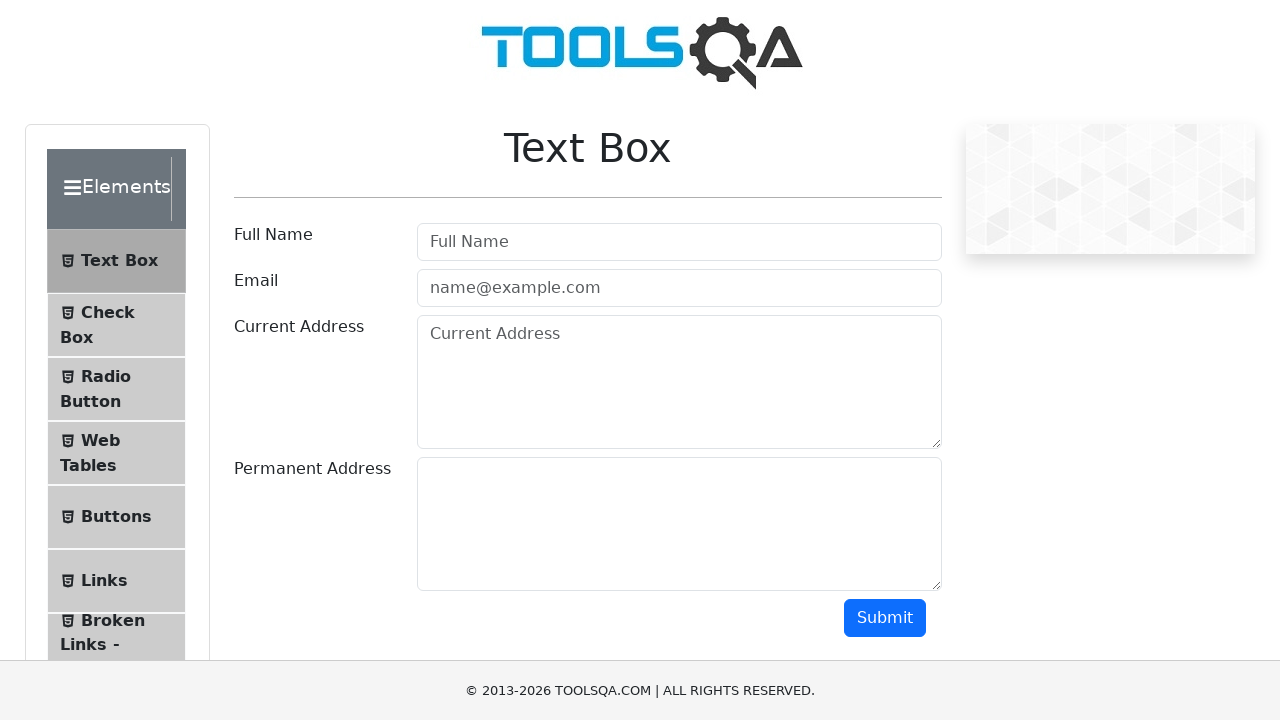

Filled in name field with 'Nguyen Van A' on #userName
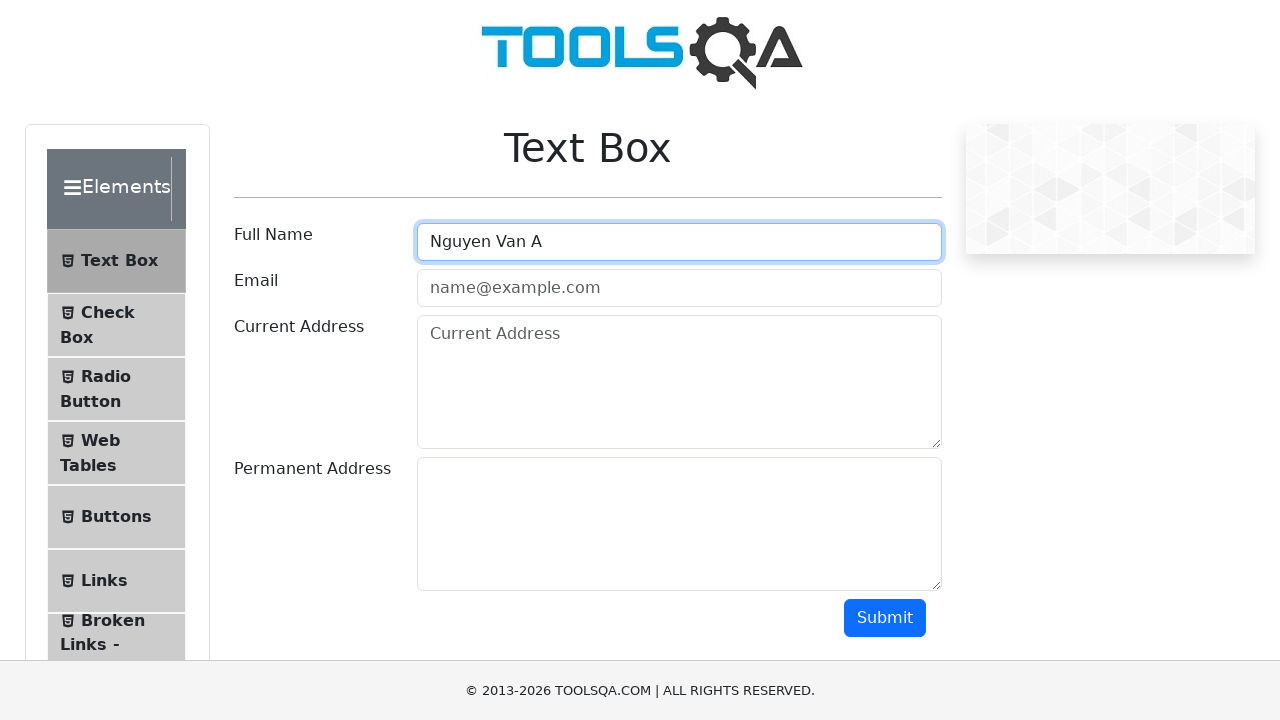

Filled in email field with 'user@example.com' on #userEmail
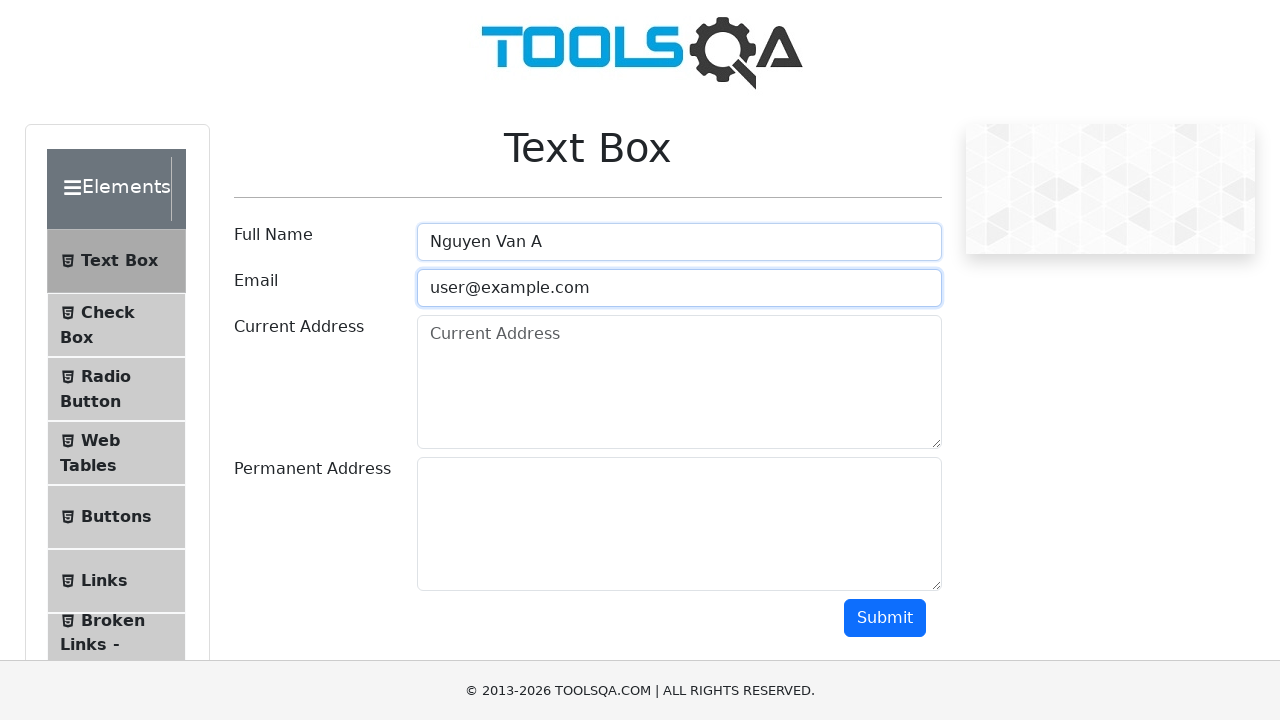

Filled in current address field with '12 Nguyen Trai, HN' on #currentAddress
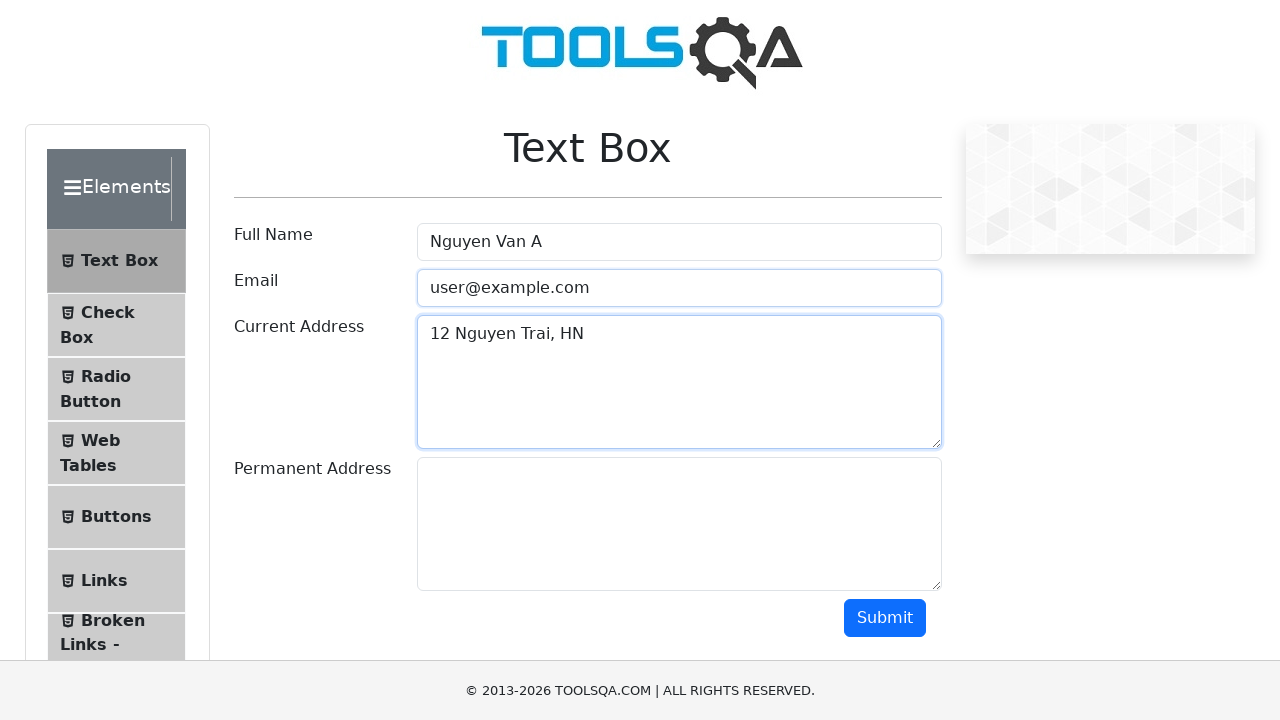

Filled in permanent address field with '34 Le Loi, HCM' on #permanentAddress
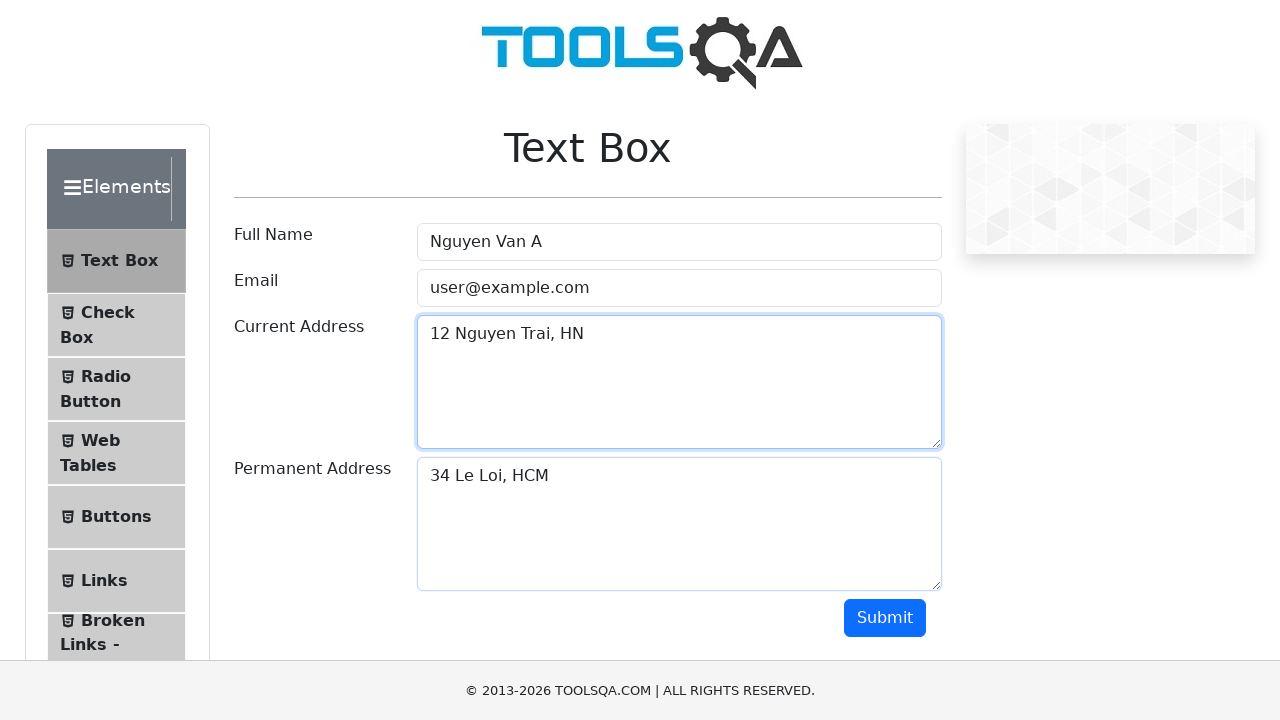

Clicked submit button to submit the form at (885, 618) on #submit
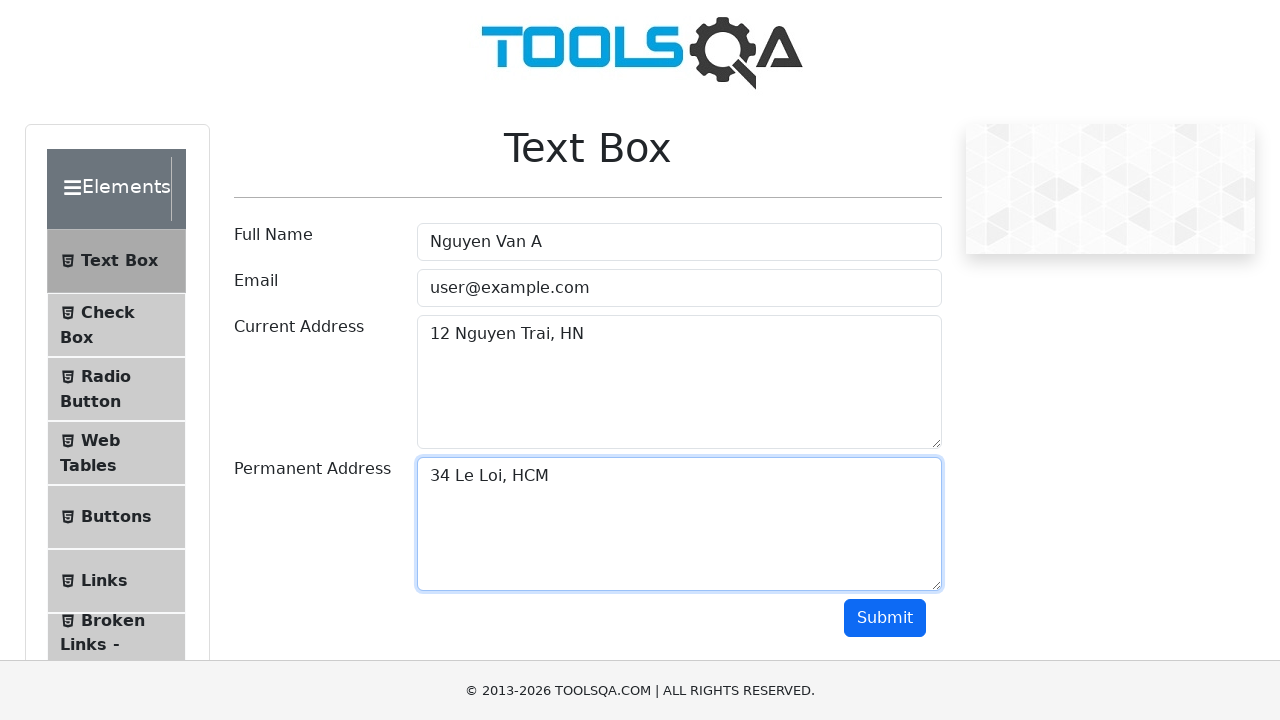

Form output section loaded and verified
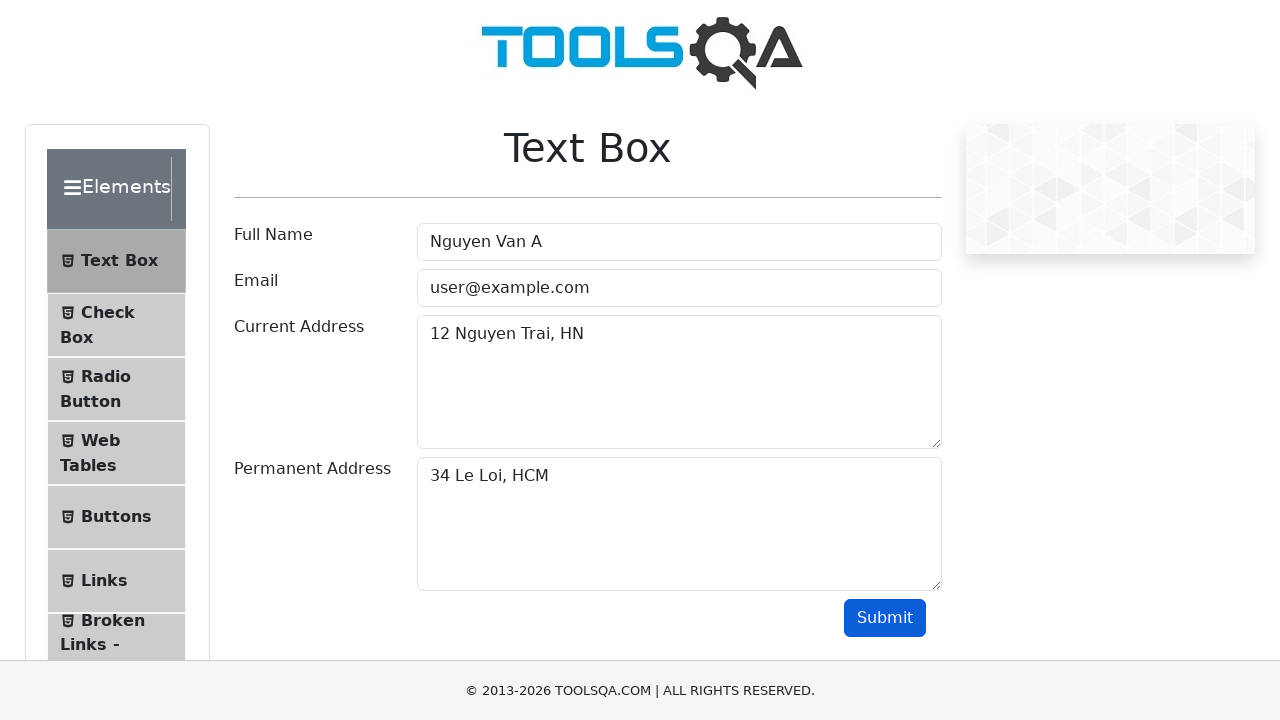

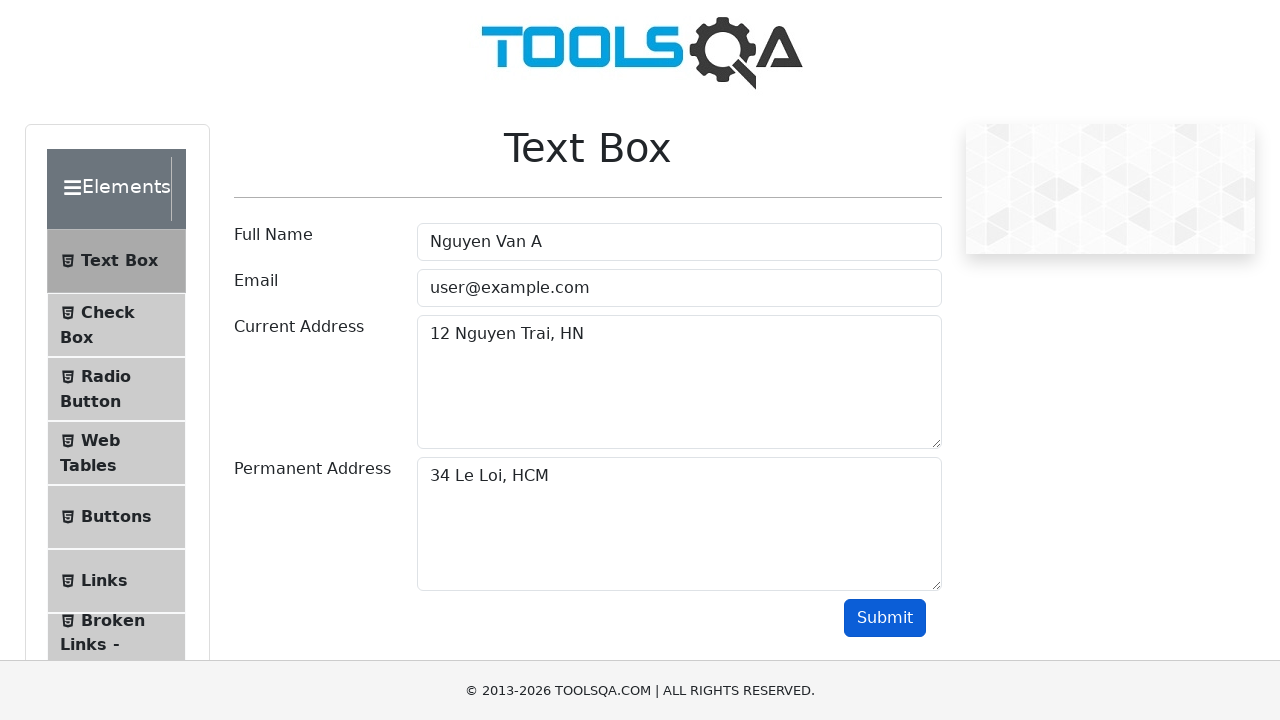